Navigates to Browse Languages, clicks on letter M submenu, and verifies MySQL is the last language in the table

Starting URL: http://www.99-bottles-of-beer.net/

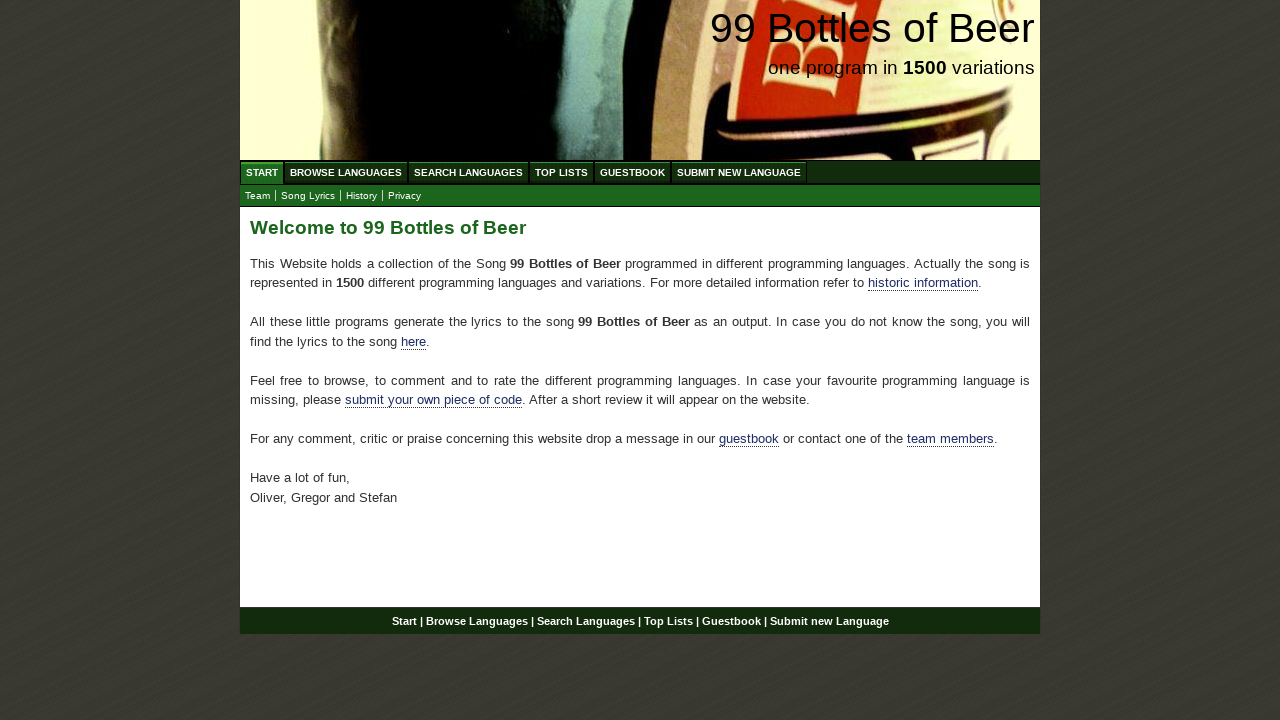

Clicked Browse Languages link at (346, 172) on xpath=//ul//a[@href='/abc.html']
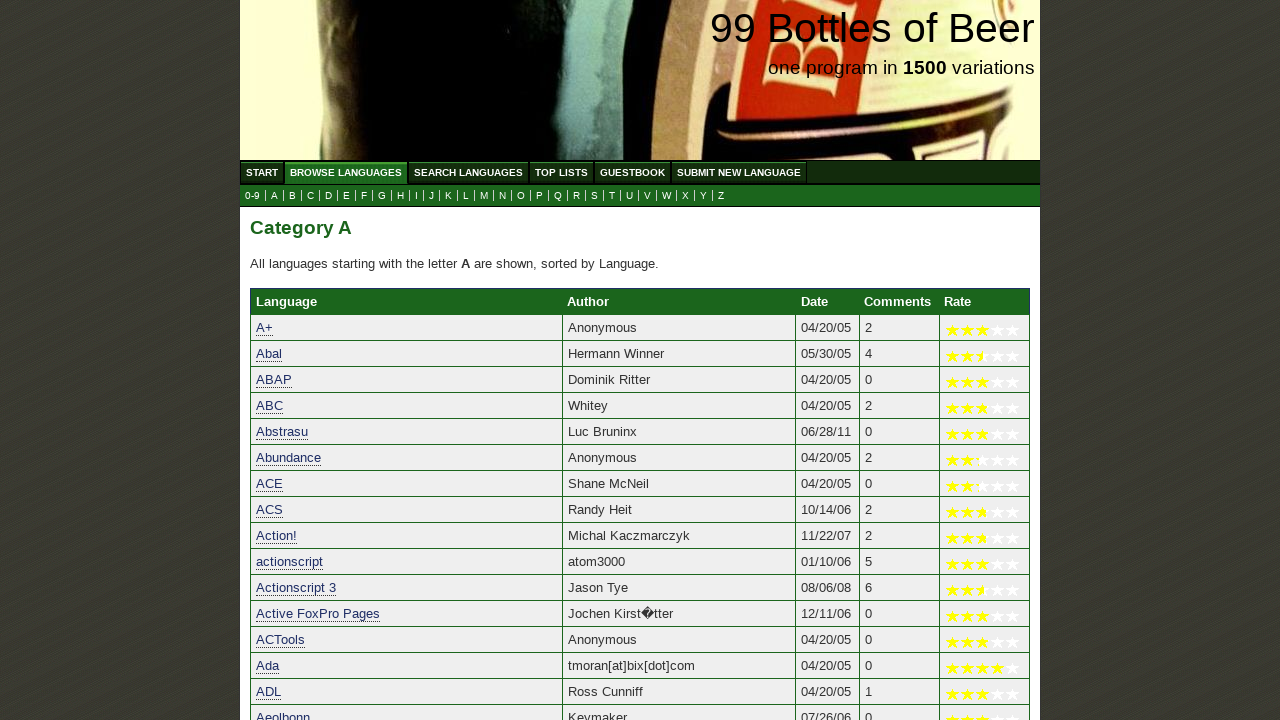

Clicked on letter M submenu at (484, 196) on xpath=//a[@href='m.html']
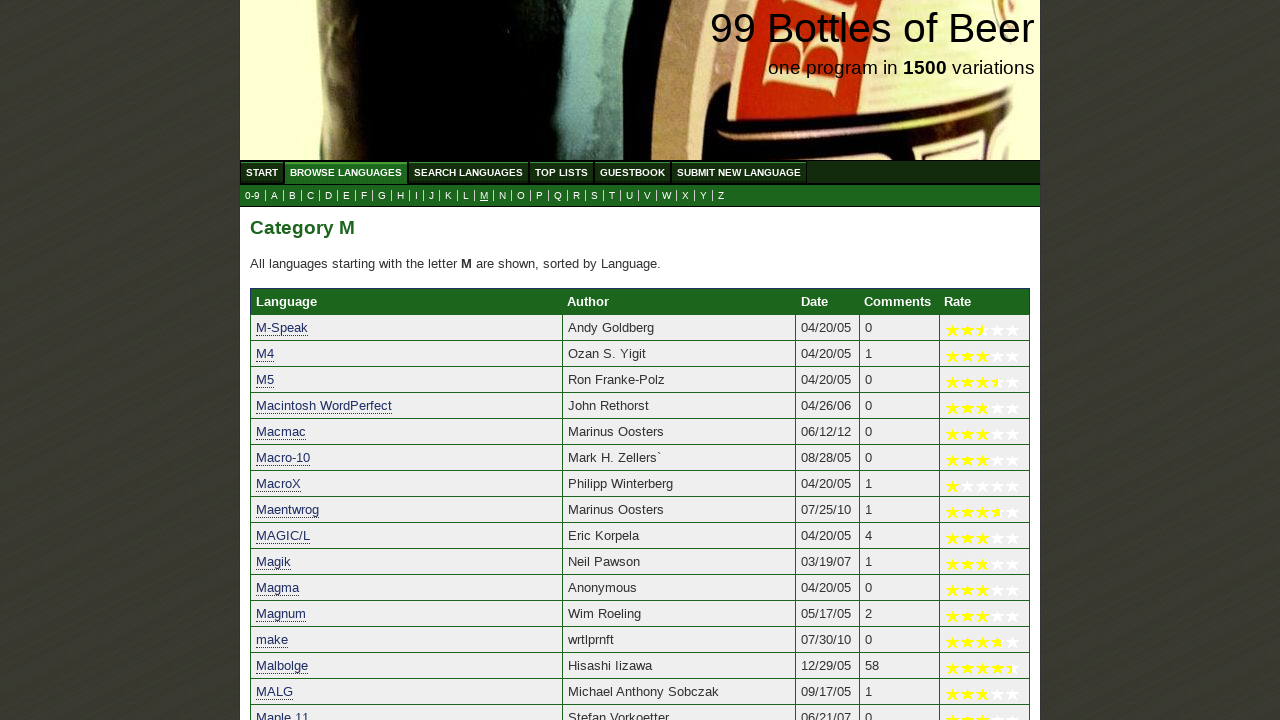

Waited for MySQL language link to load
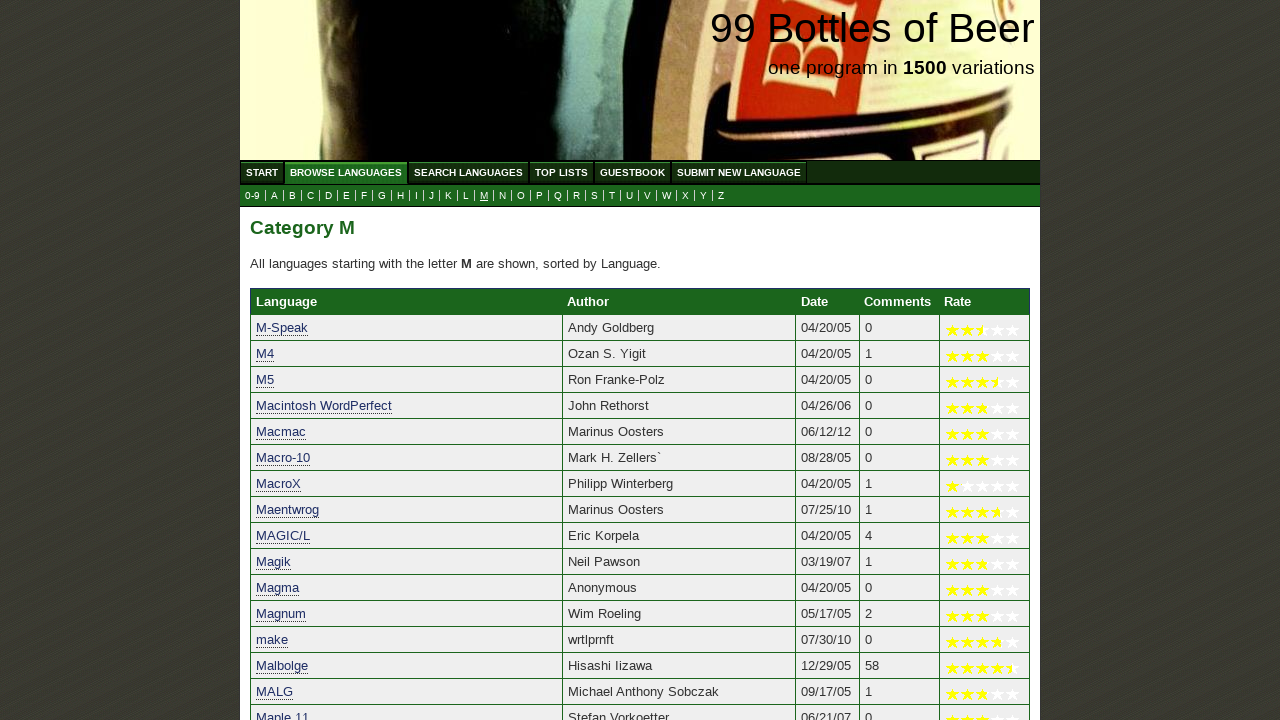

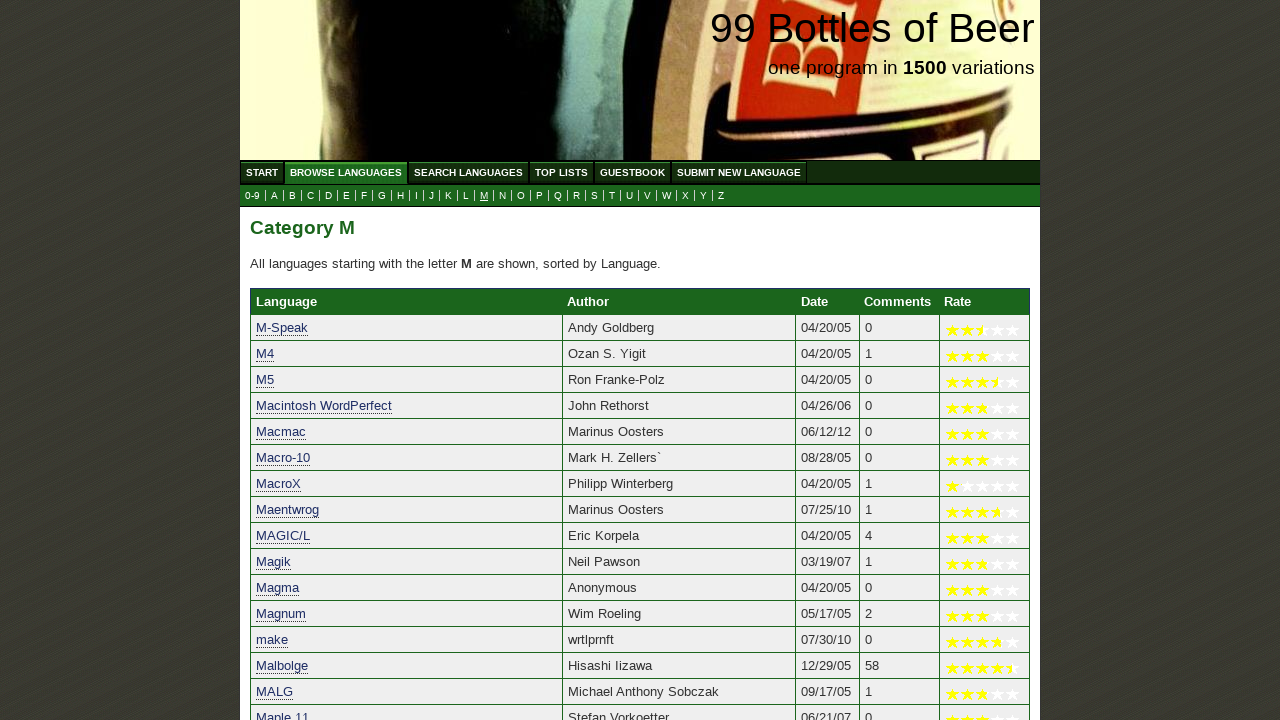